Tests that the elapsed time slider value increases over time while audio is playing

Starting URL: https://quran.com/103

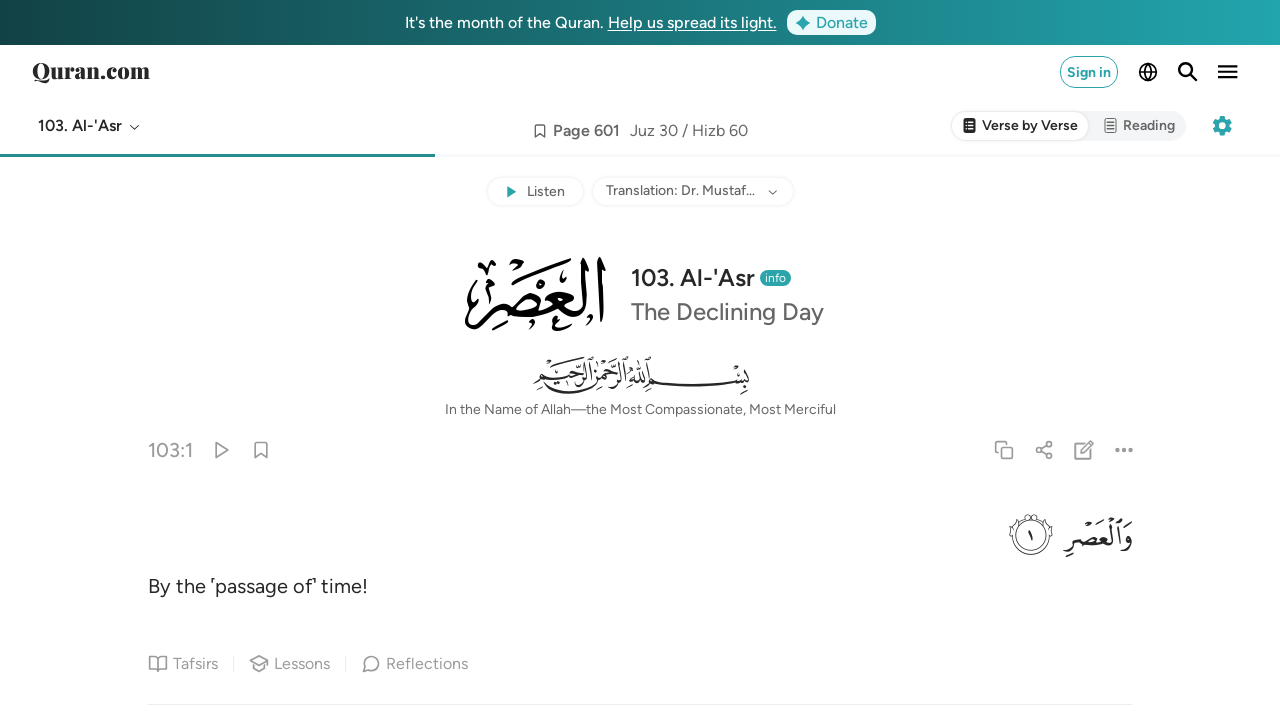

Clicked listen button to start audio playback at (535, 192) on internal:testid=[data-testid="listen-button"s]
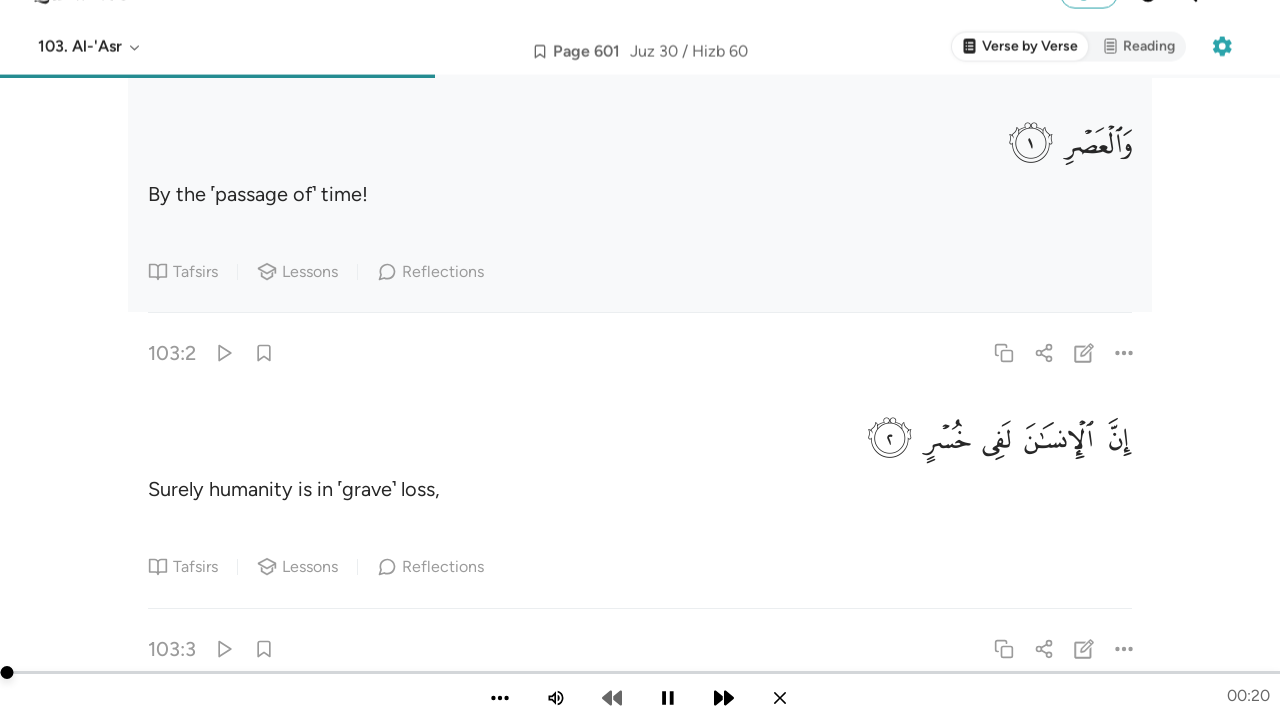

Retrieved initial elapsed time value
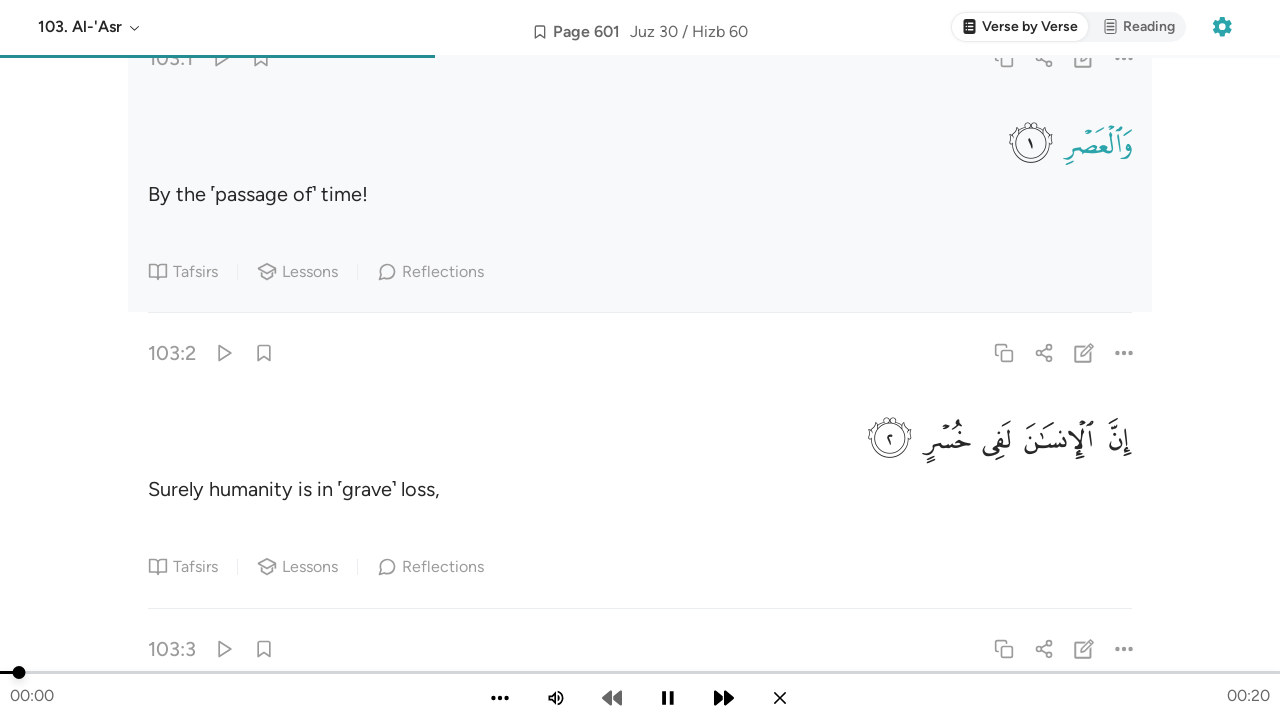

Waited 2.5 seconds for audio to play
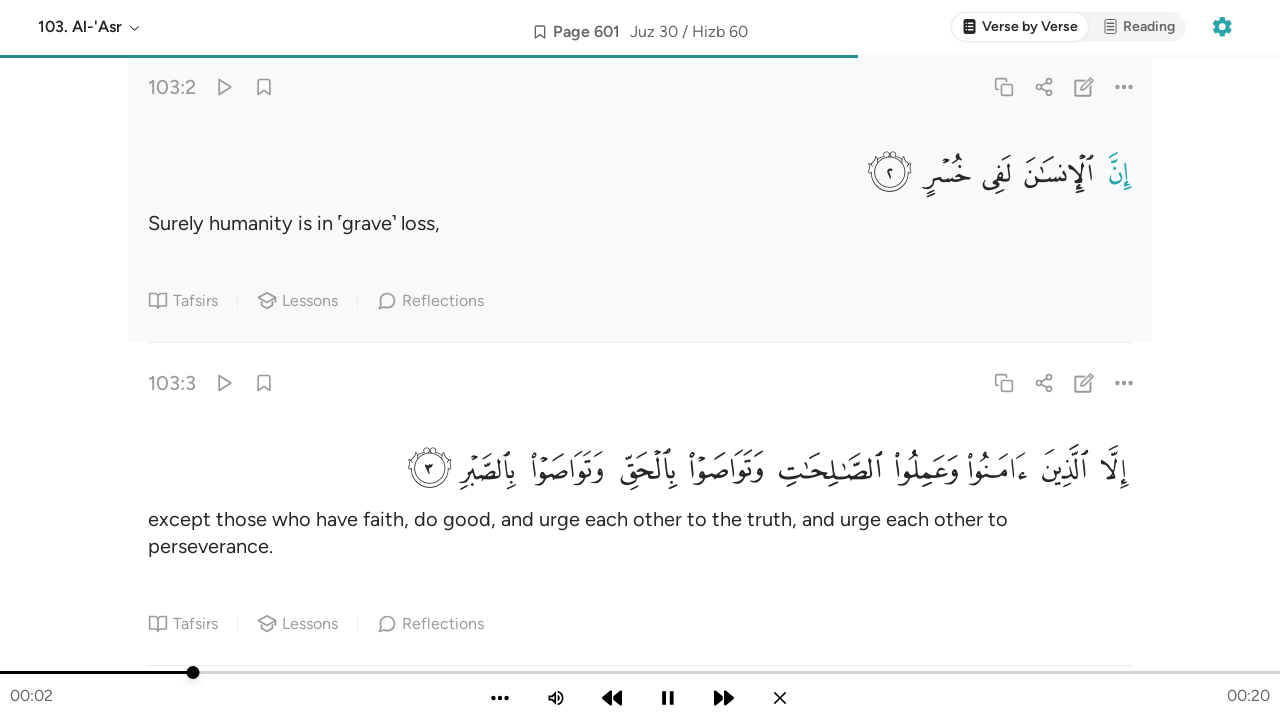

Retrieved elapsed time value after playback
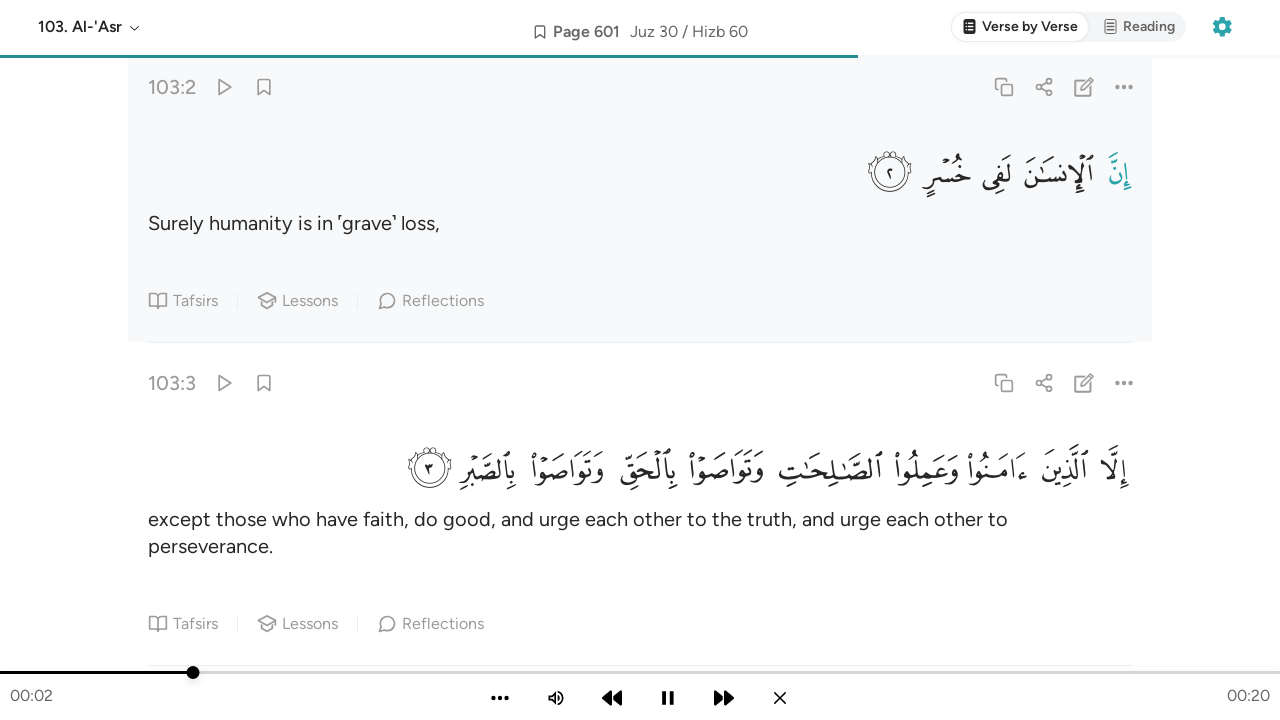

Verified that elapsed time has increased during playback
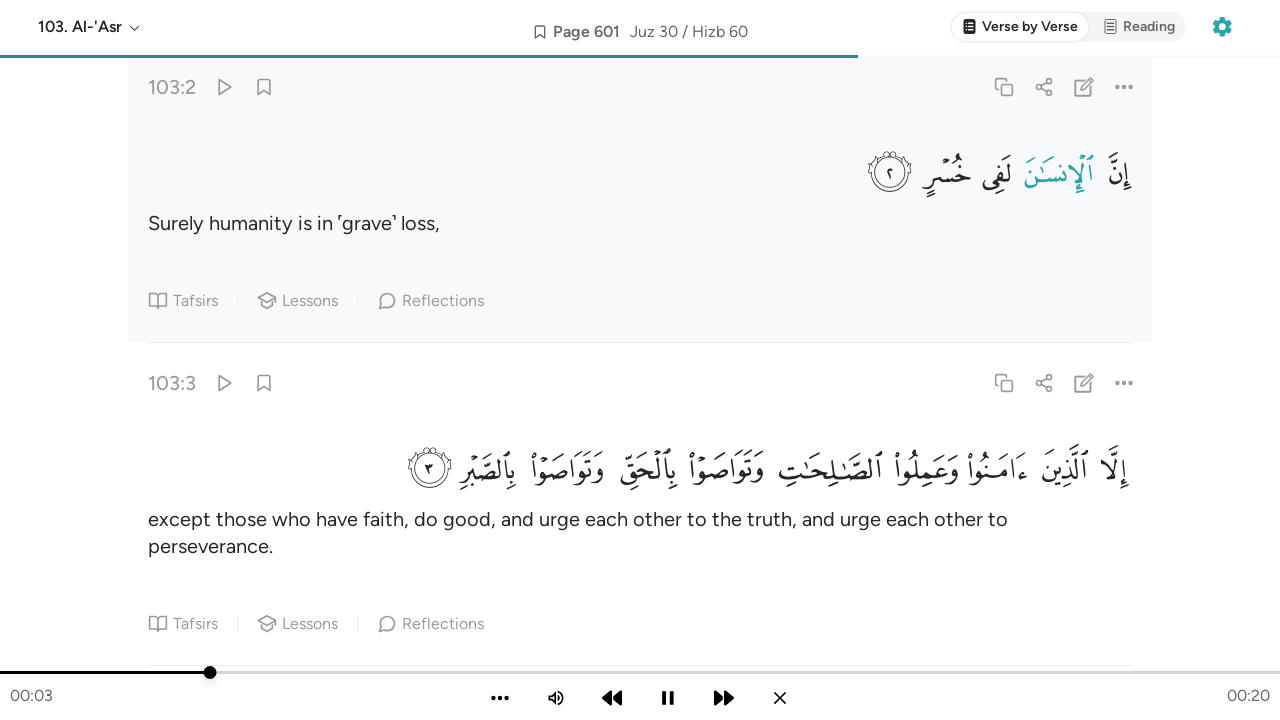

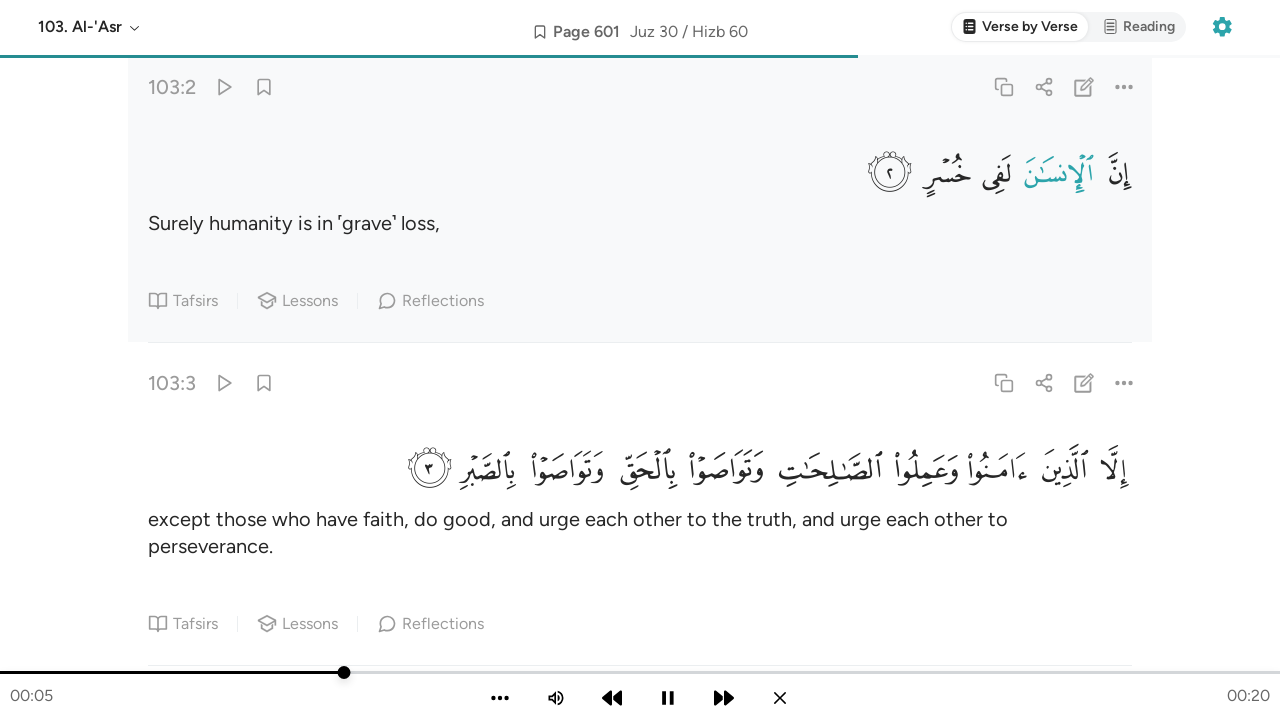